Tests file upload functionality by creating a temporary file and uploading it through a web form, then verifying the form submission navigates to a new URL.

Starting URL: https://bonigarcia.dev/selenium-webdriver-java/web-form.html

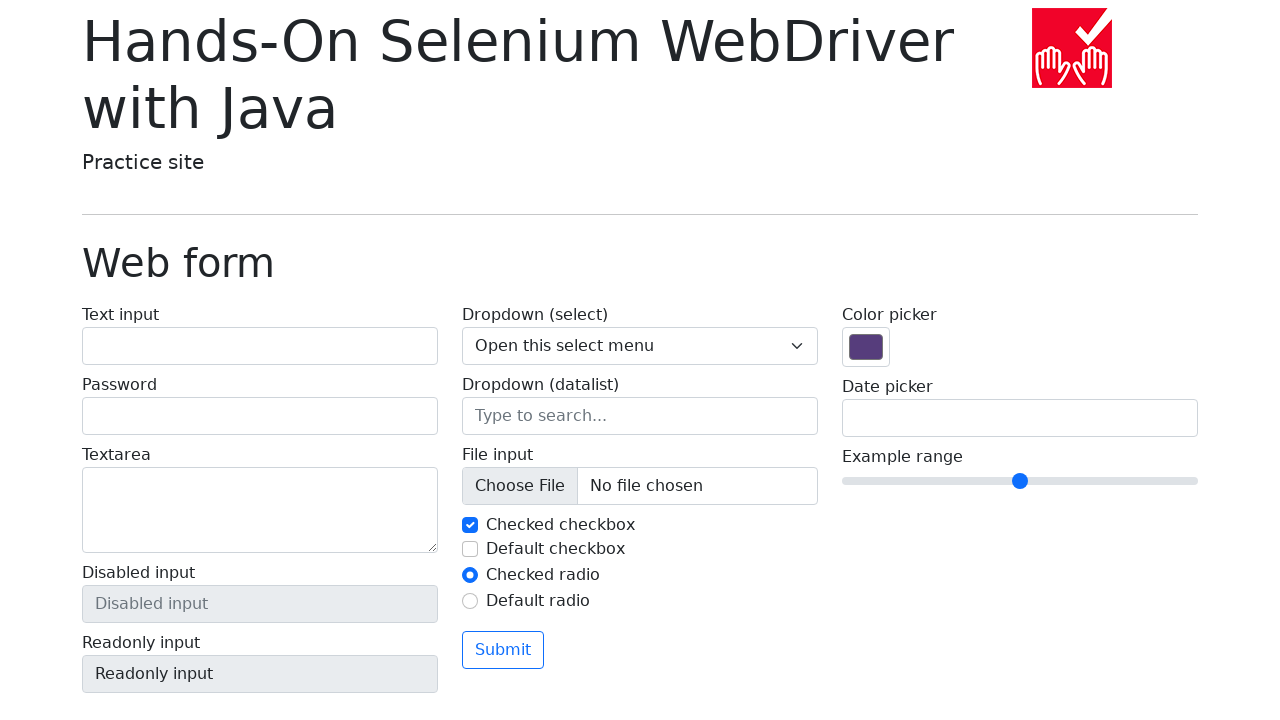

Created temporary test file for upload
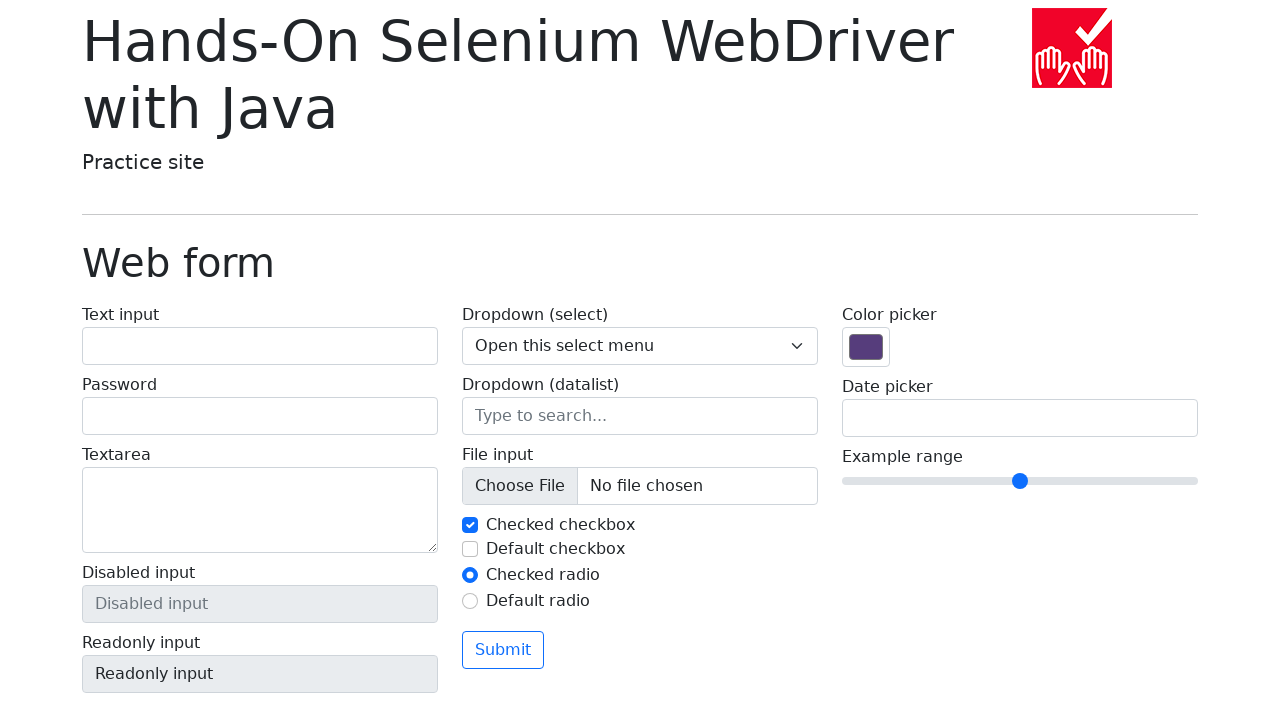

Set input file with temporary file path
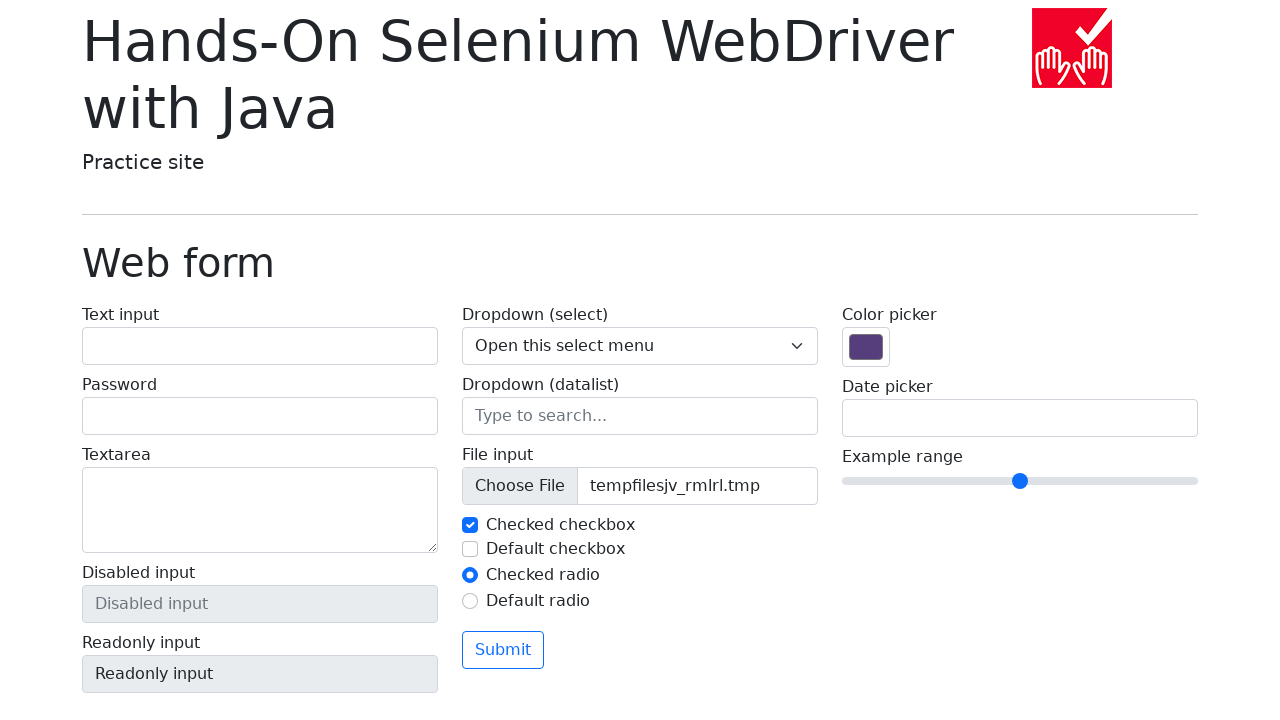

Submitted the web form with file upload
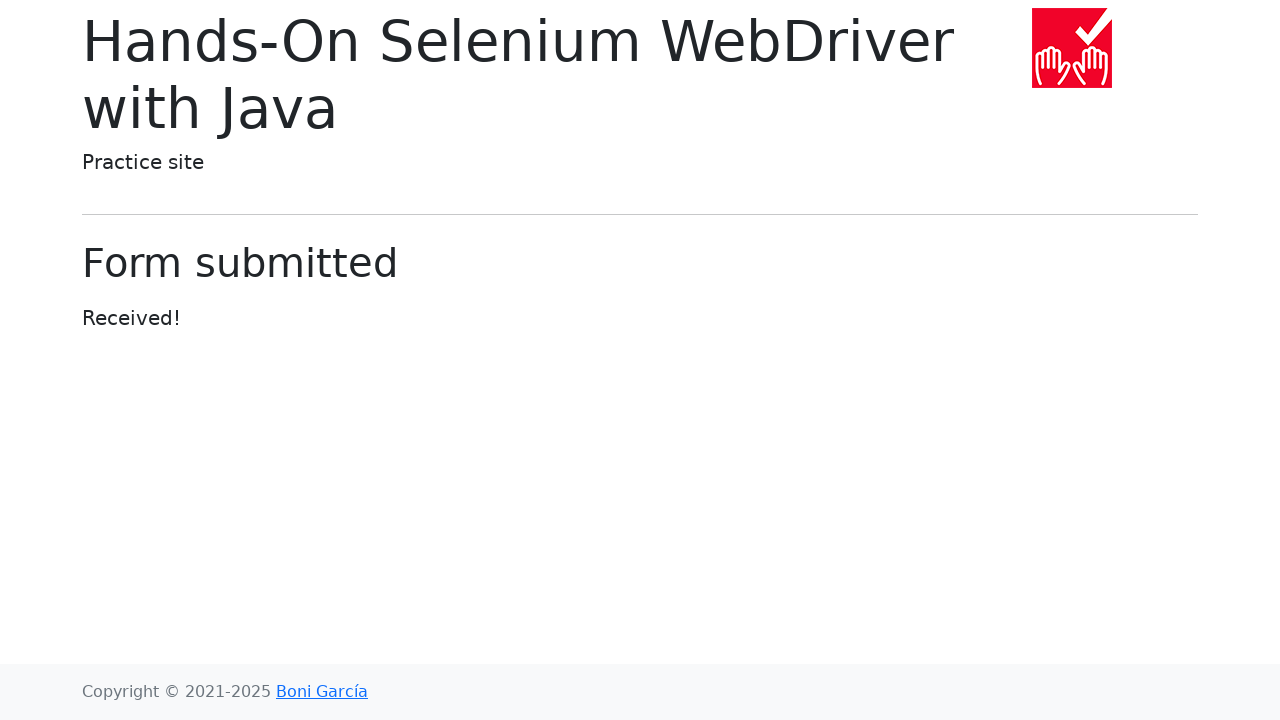

Verified navigation to new URL after form submission
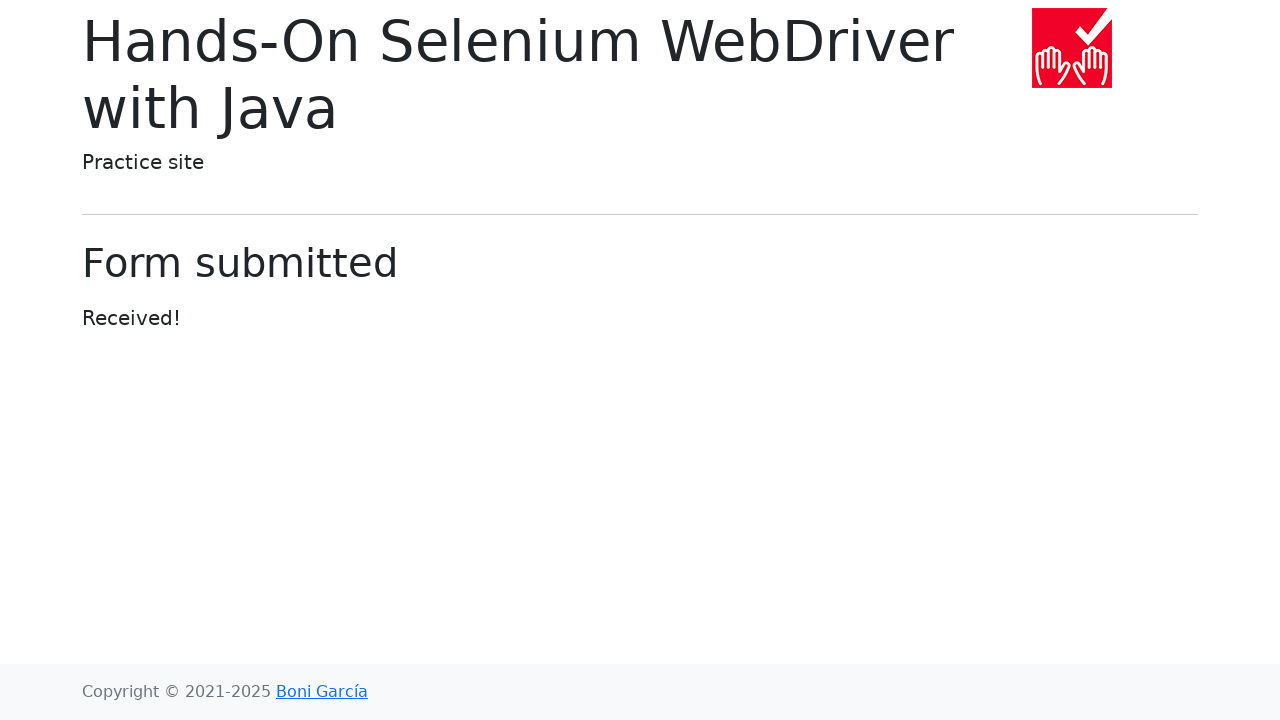

Cleaned up temporary test file
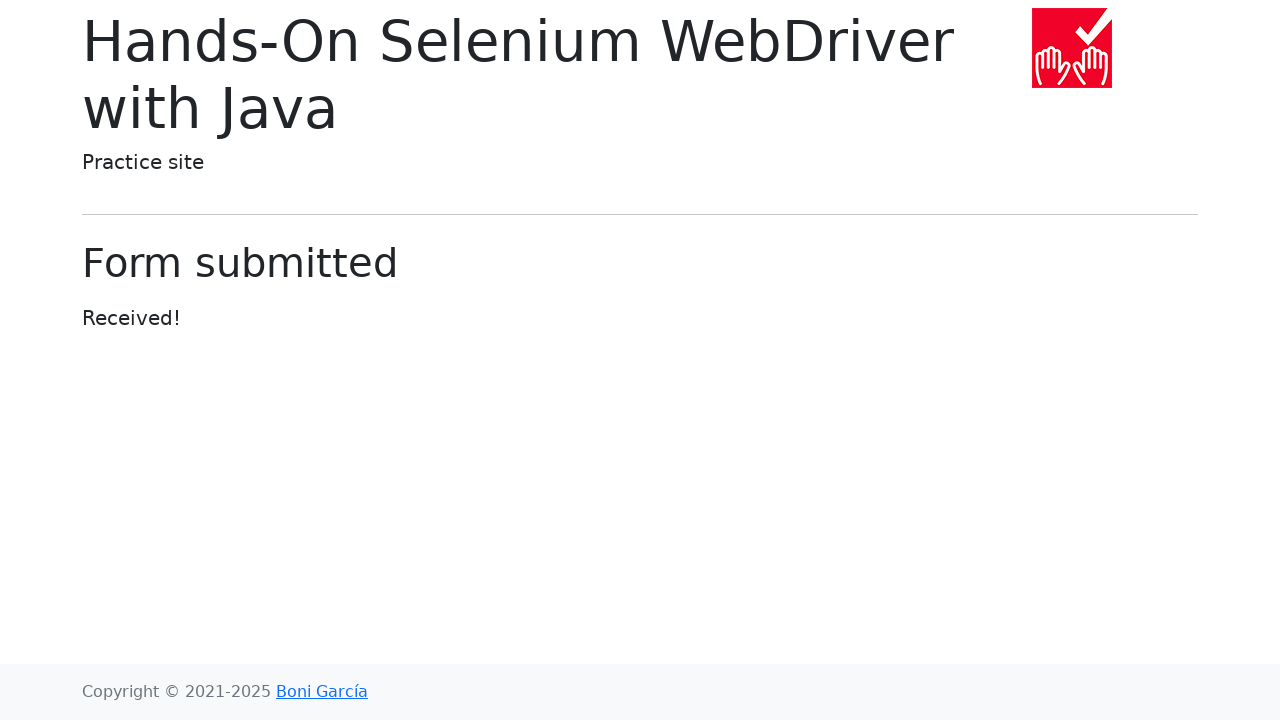

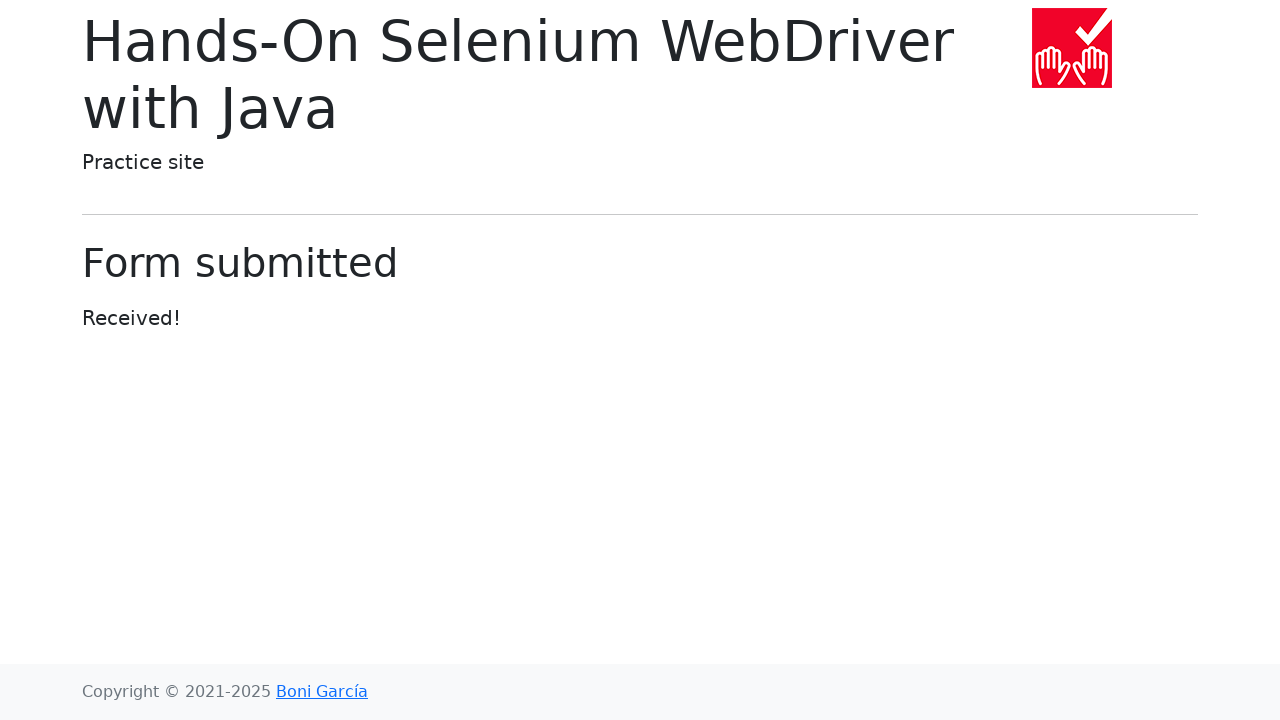